Tests editing a todo item and saving changes by blurring the input textbox, then verifies the updated text is visible.

Starting URL: https://todomvc.com/examples/typescript-angular/#/

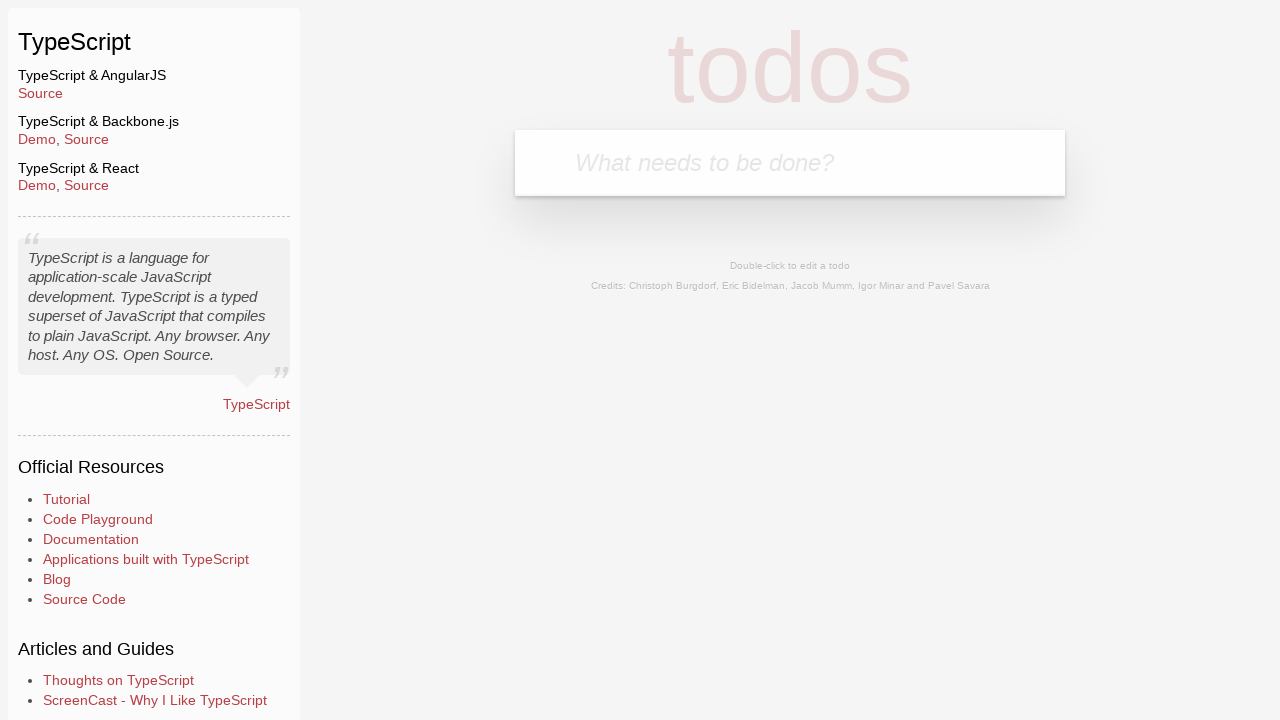

Filled new todo input with 'Lorem' on .new-todo
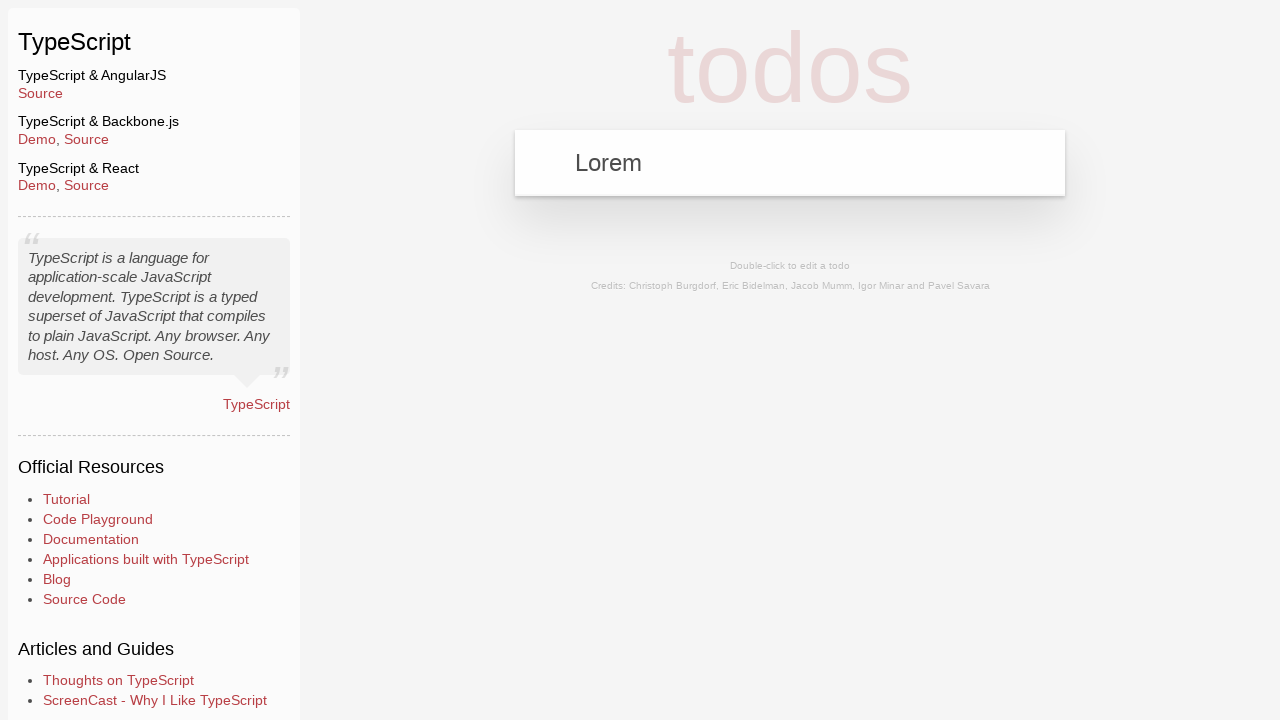

Pressed Enter to create new todo item on .new-todo
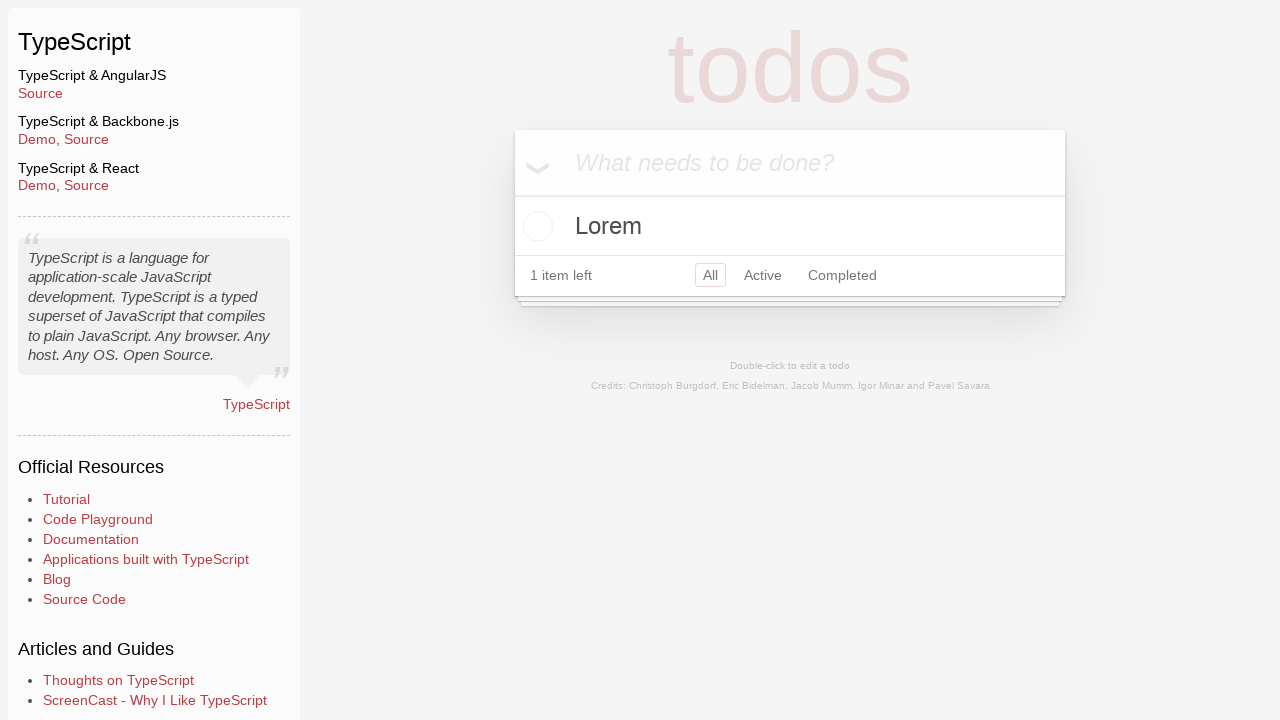

Double-clicked todo item to enter edit mode at (790, 226) on text=Lorem
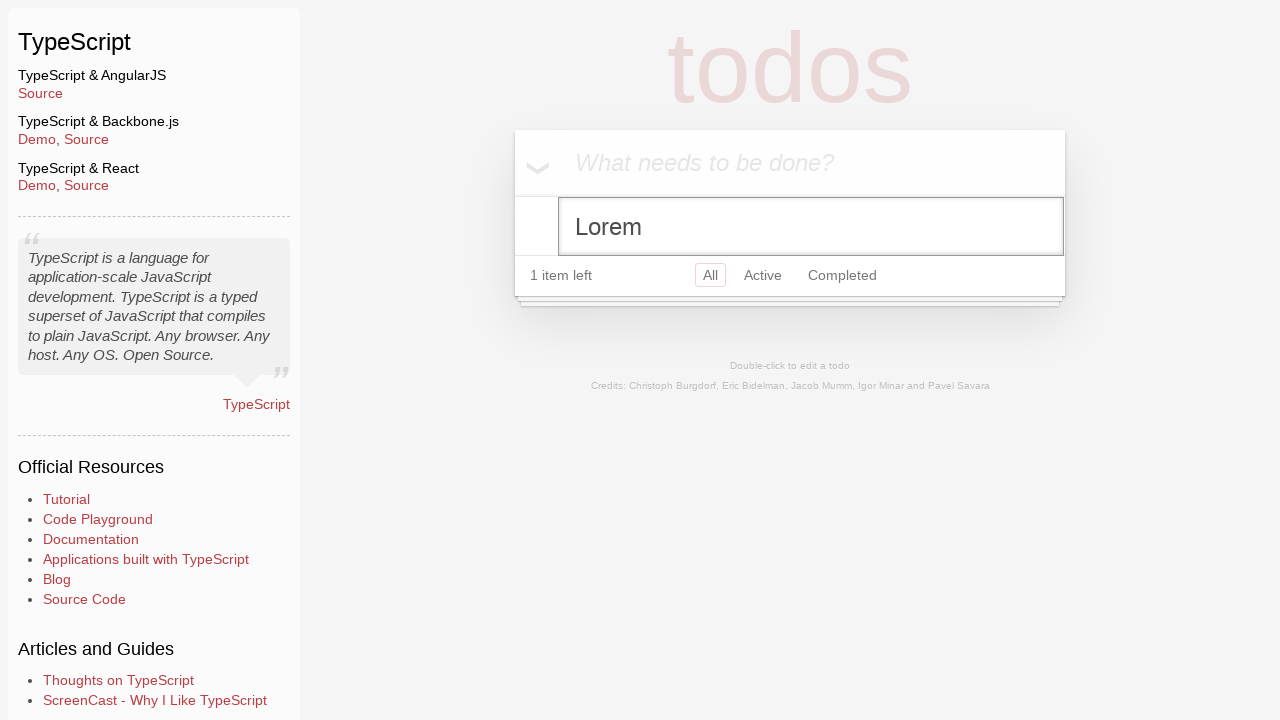

Filled edit input with 'Ipsum' on .edit
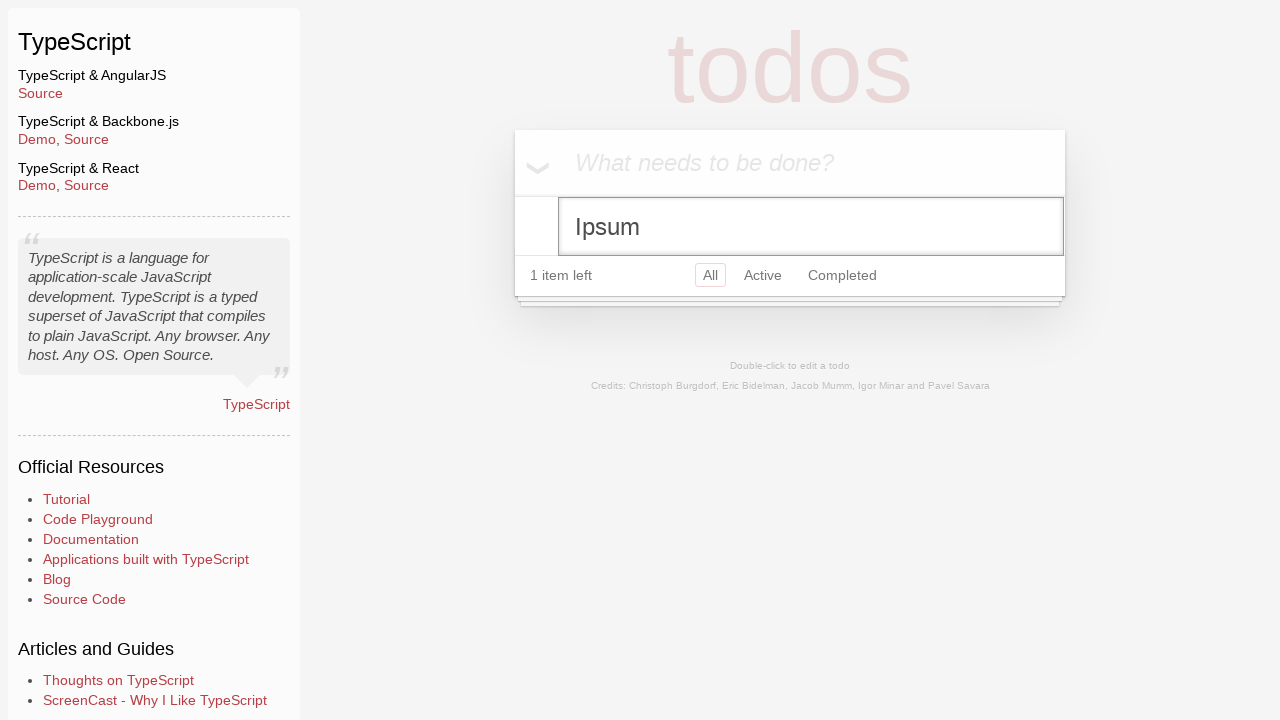

Clicked body to blur input and save changes at (640, 261) on body
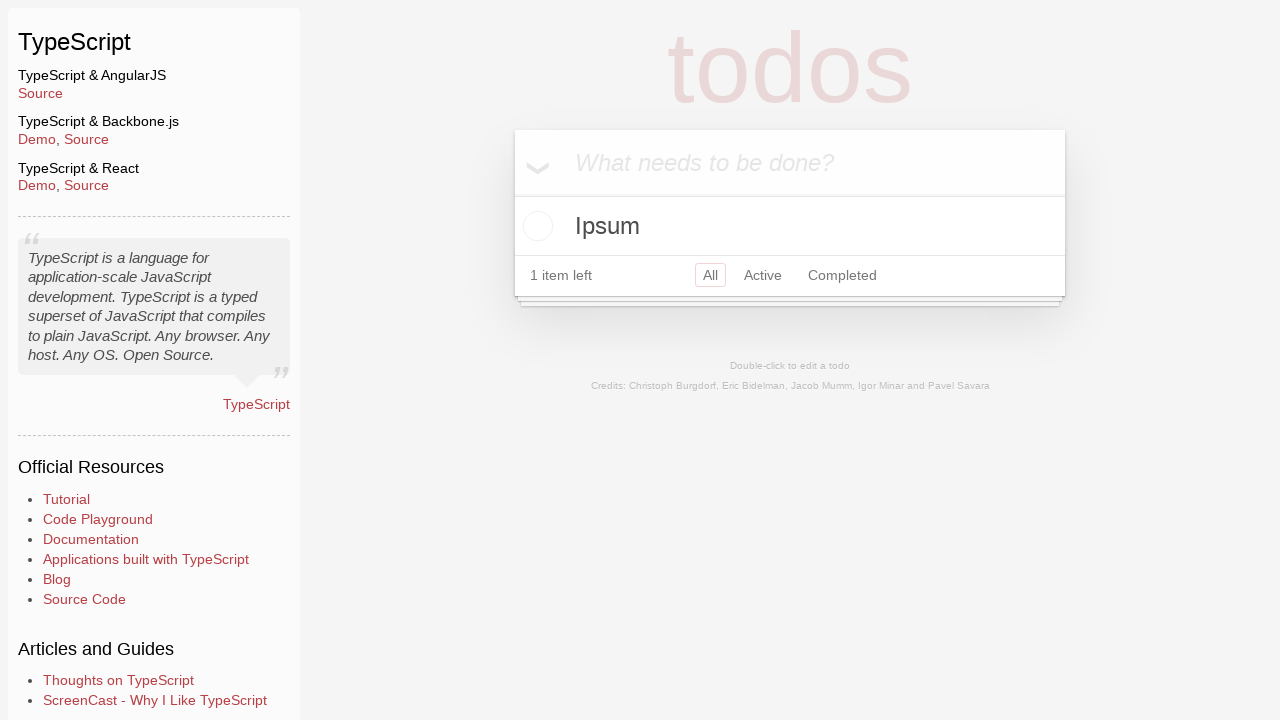

Verified updated todo text 'Ipsum' is visible
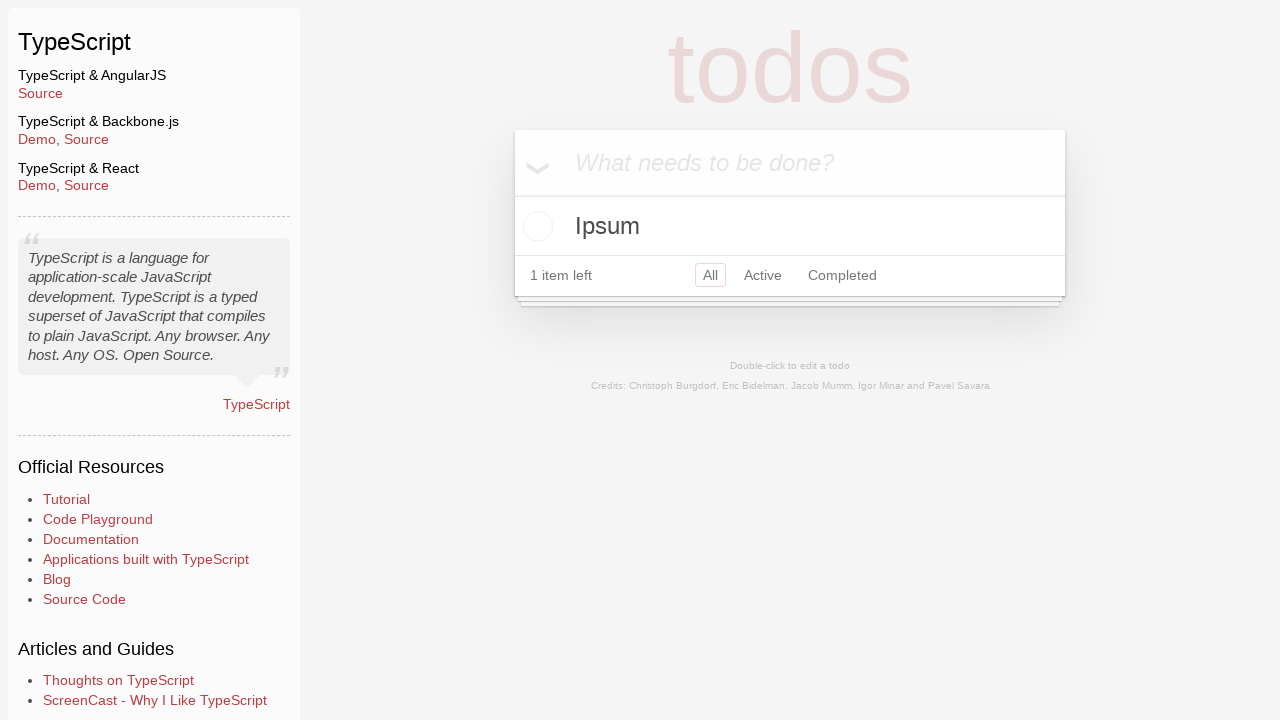

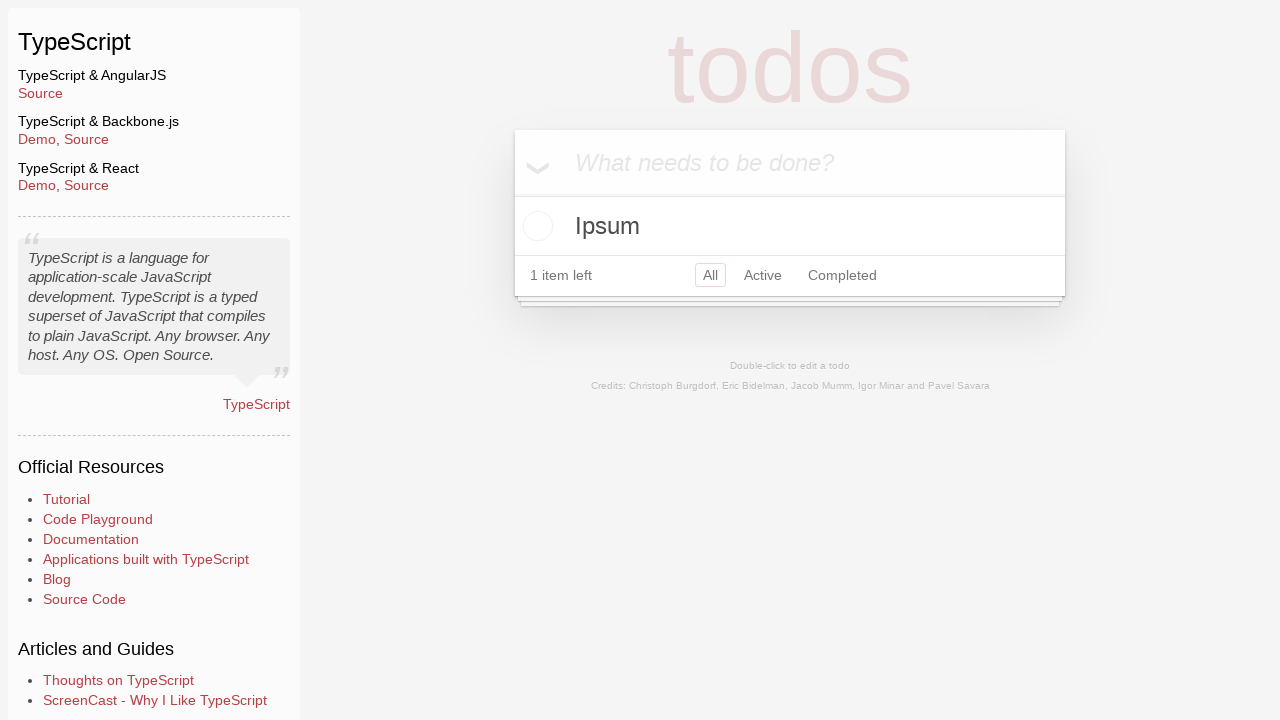